Tests custom radio button selection on Angular Material examples page by clicking the Winter radio button and verifying it's selected

Starting URL: https://material.angular.io/components/radio/examples

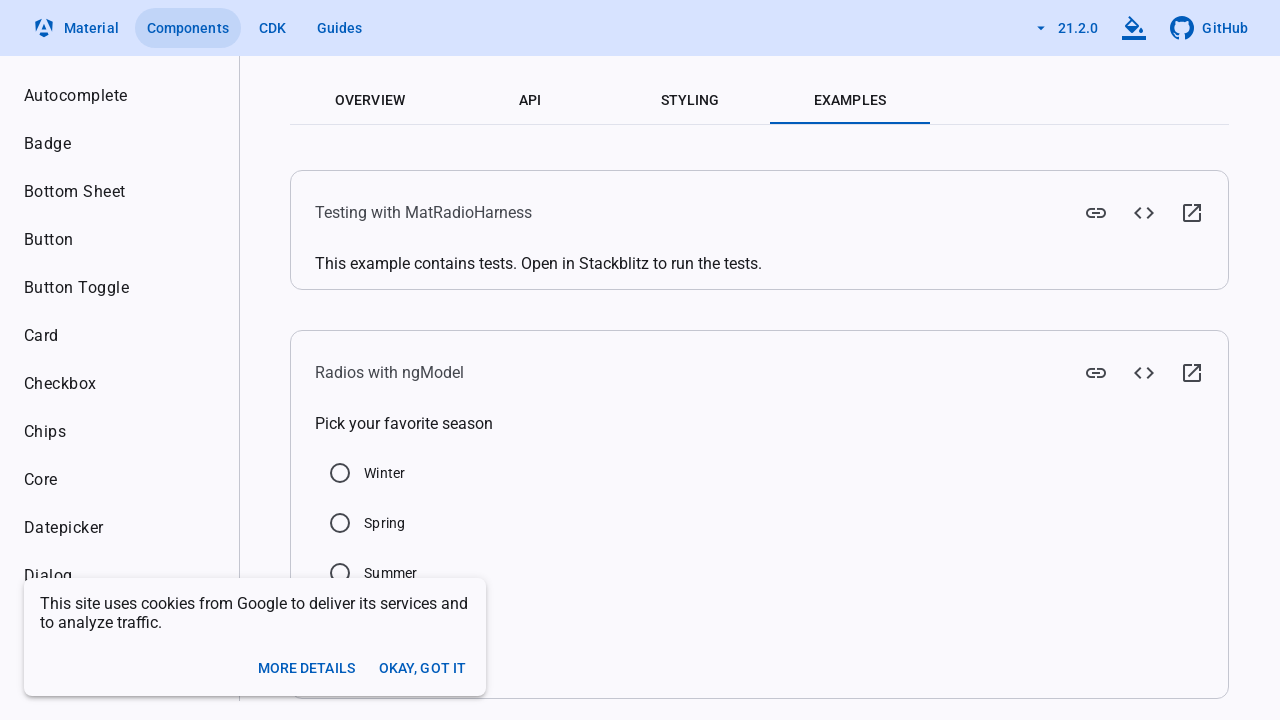

Located Winter radio button element
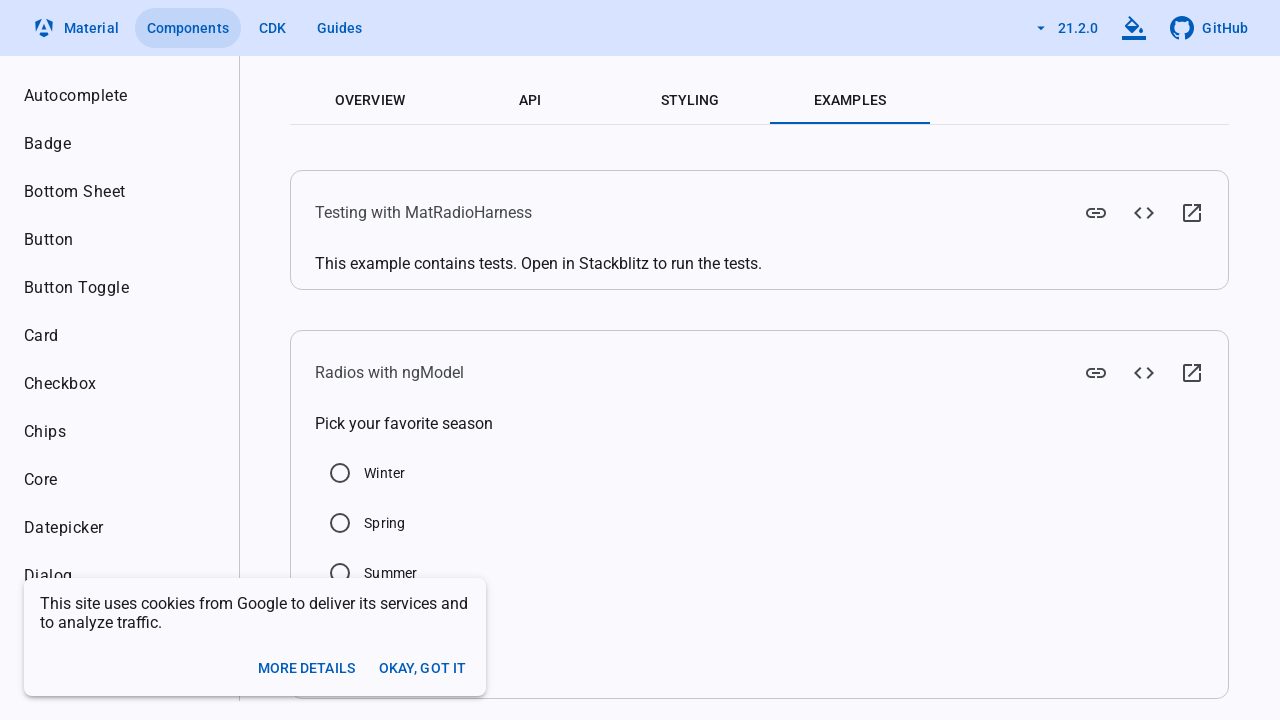

Clicked Winter radio button using JavaScript executor
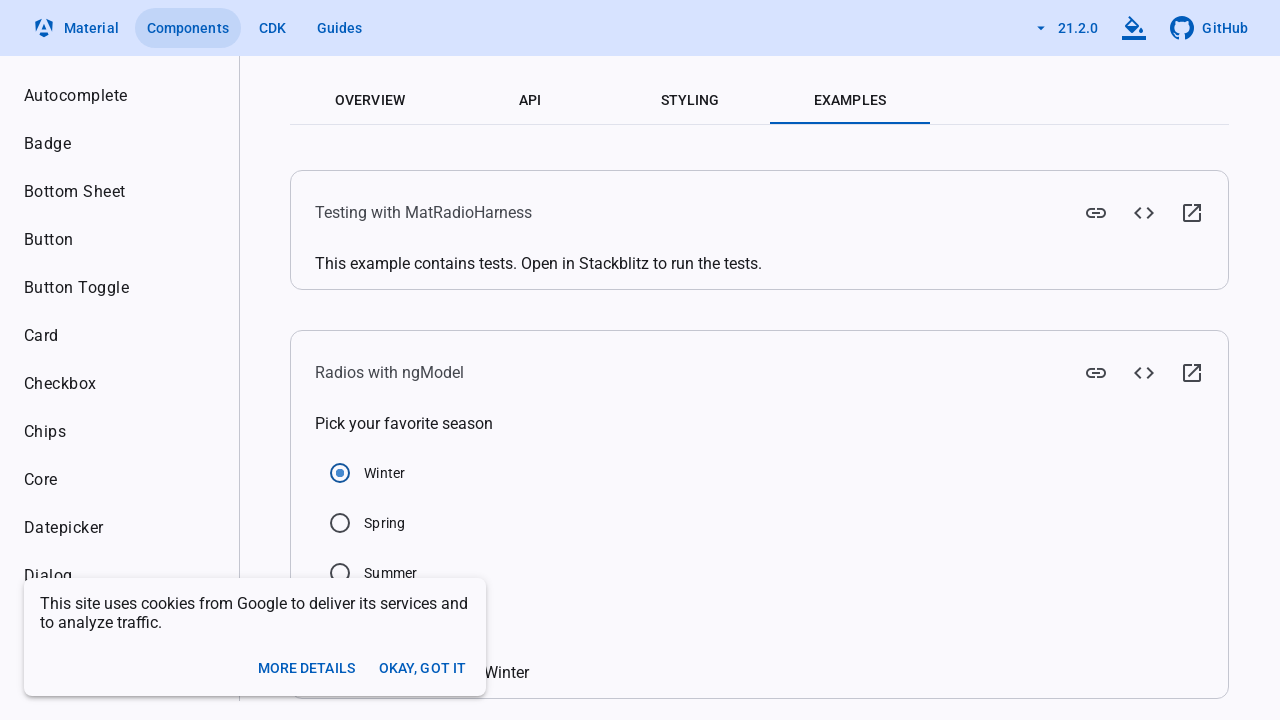

Verified Winter radio button is selected
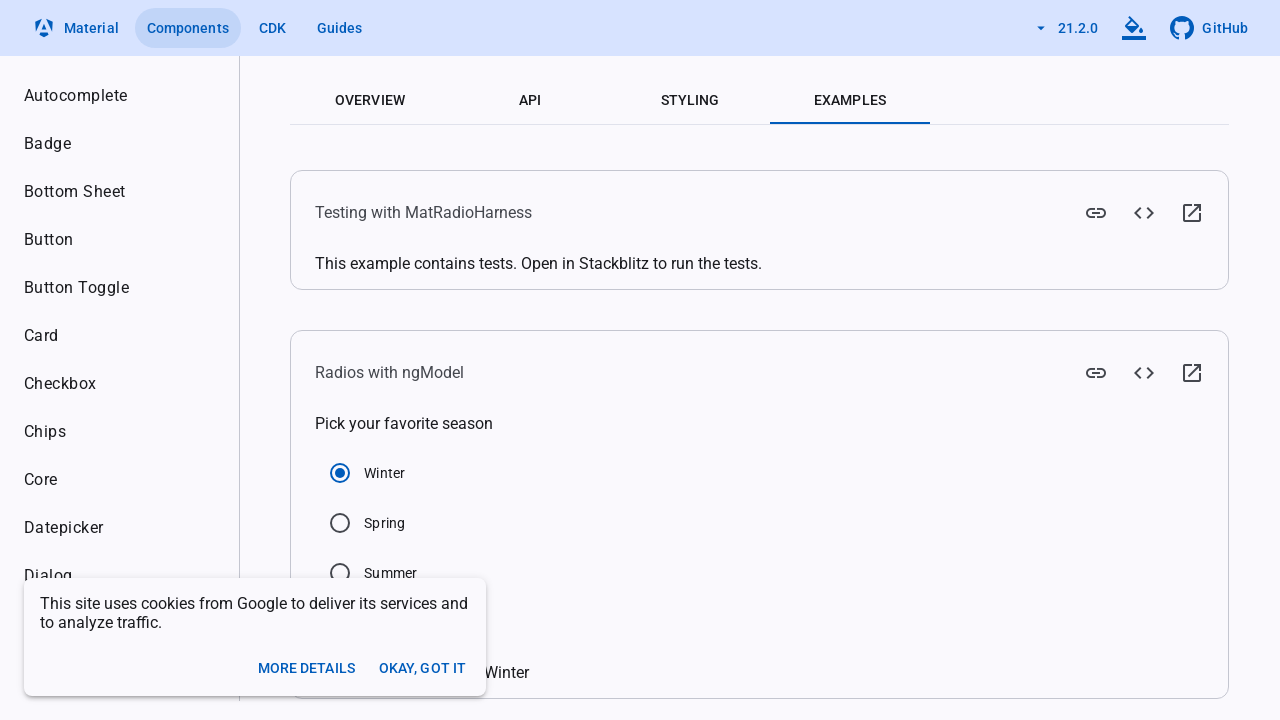

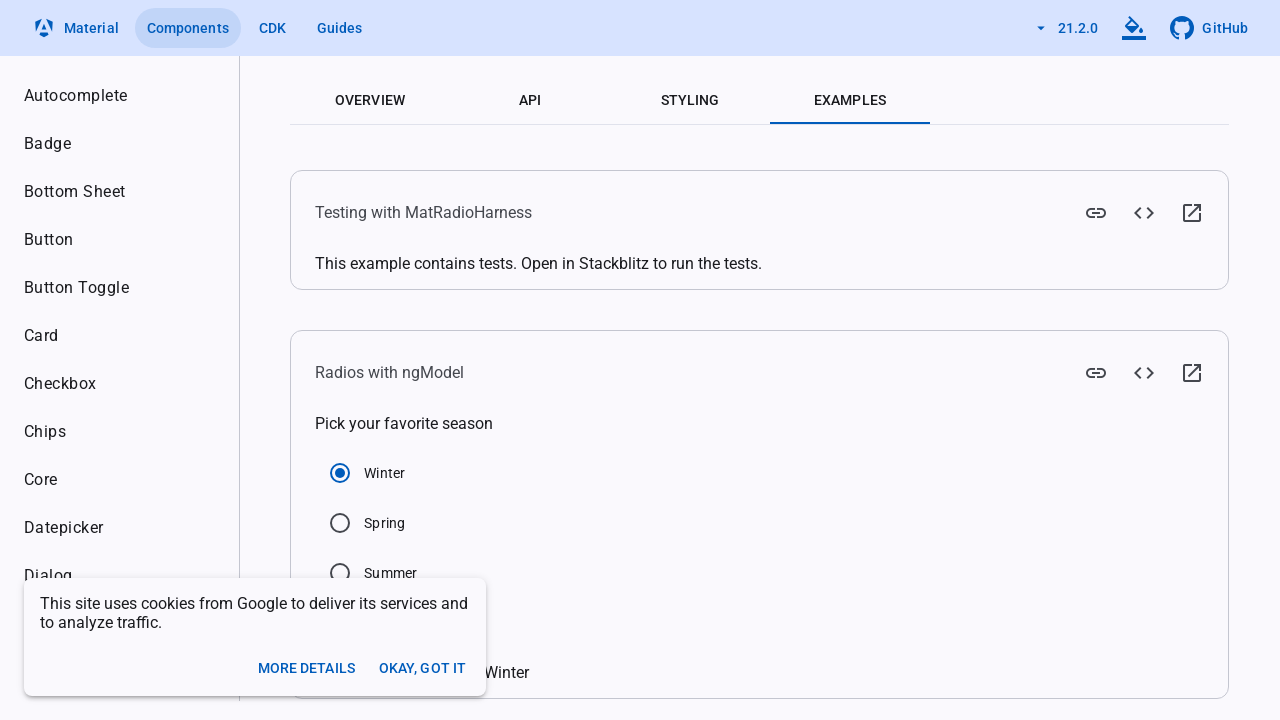